Tests the toggle functionality of a show/hide button on W3Schools, verifying that clicking the button changes the visibility state of a div element

Starting URL: https://www.w3schools.com/howto/howto_js_toggle_hide_show.asp

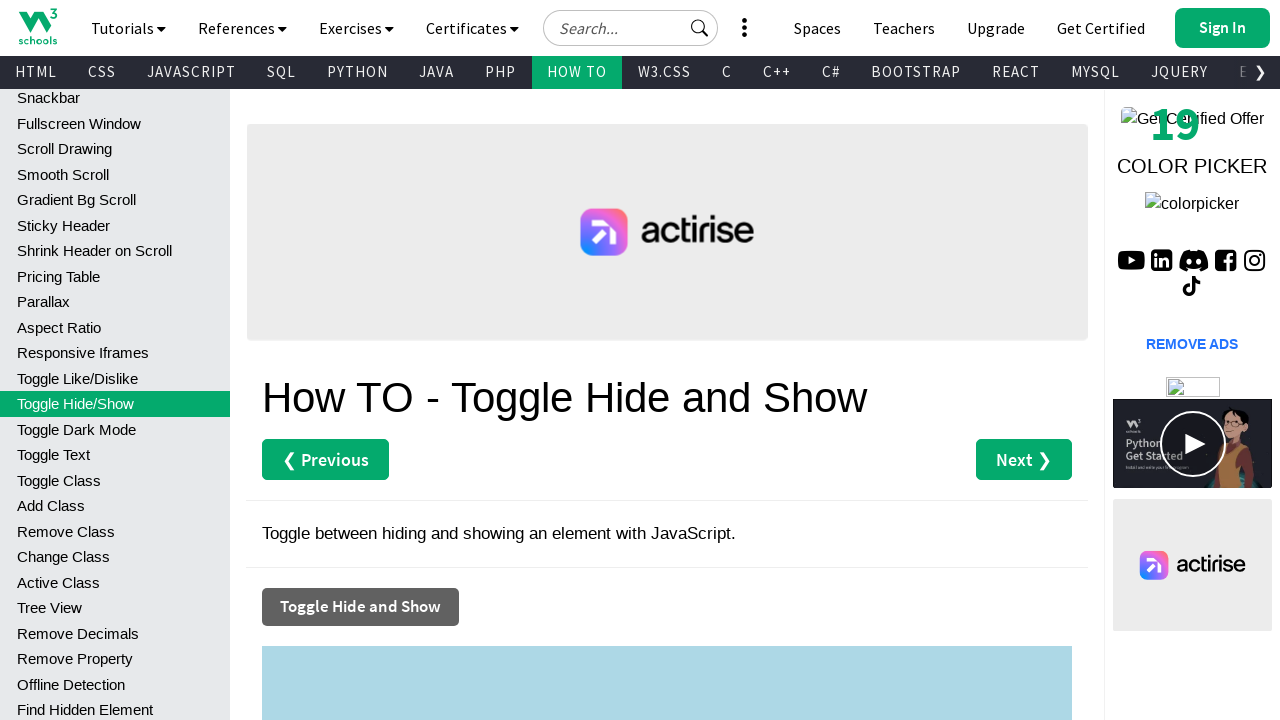

Checked initial visibility state of the div element with id 'myDIV'
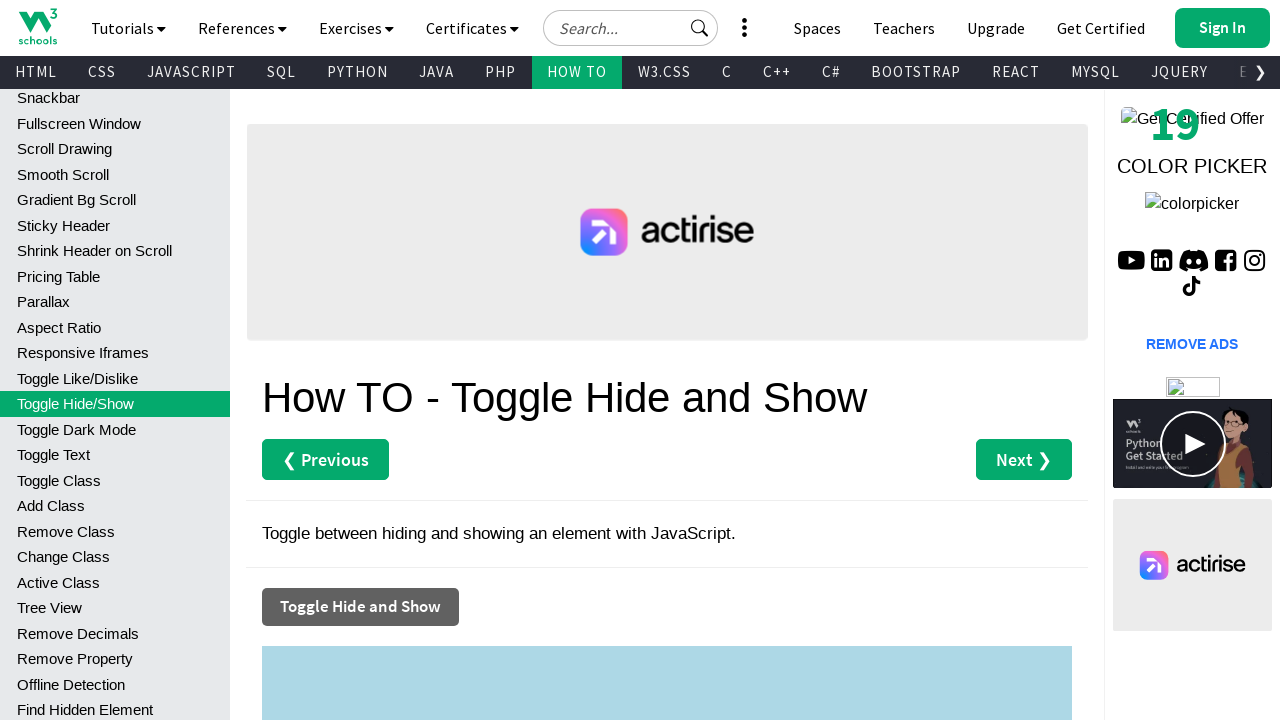

Clicked the 'Toggle Hide and Show' button at (360, 607) on xpath=//button[normalize-space()='Toggle Hide and Show']
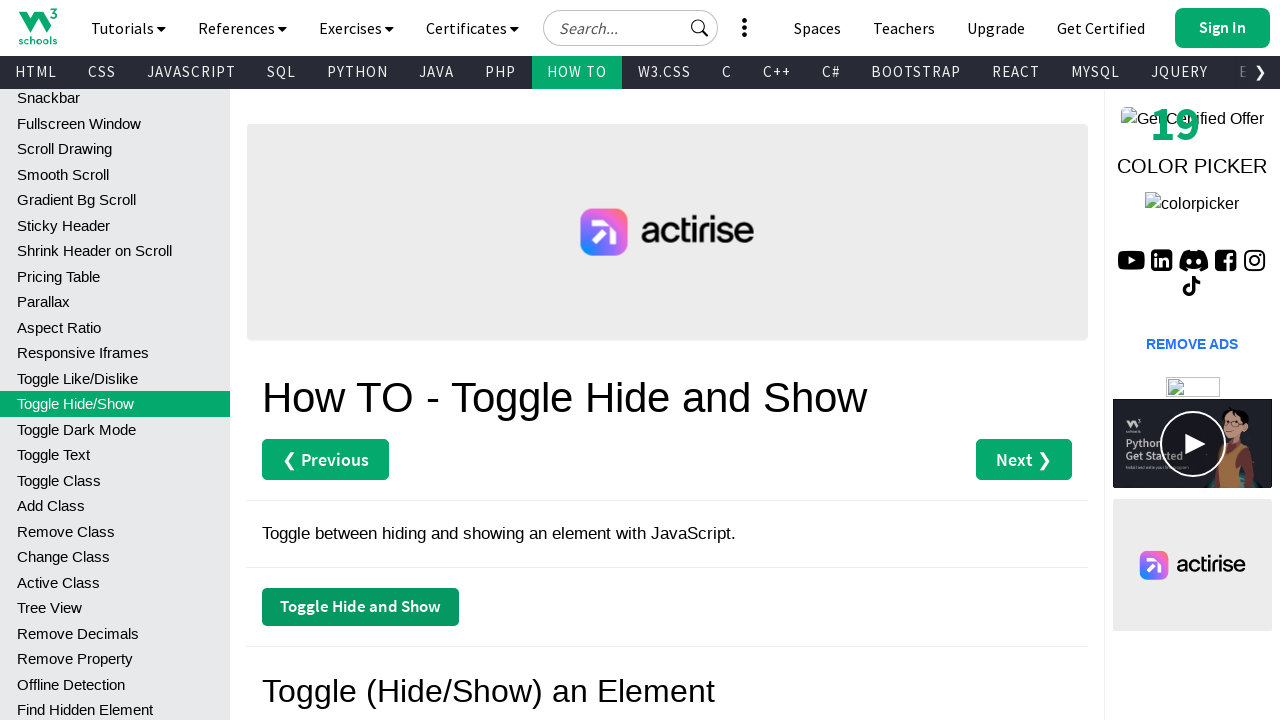

Waited 2 seconds for animation to complete
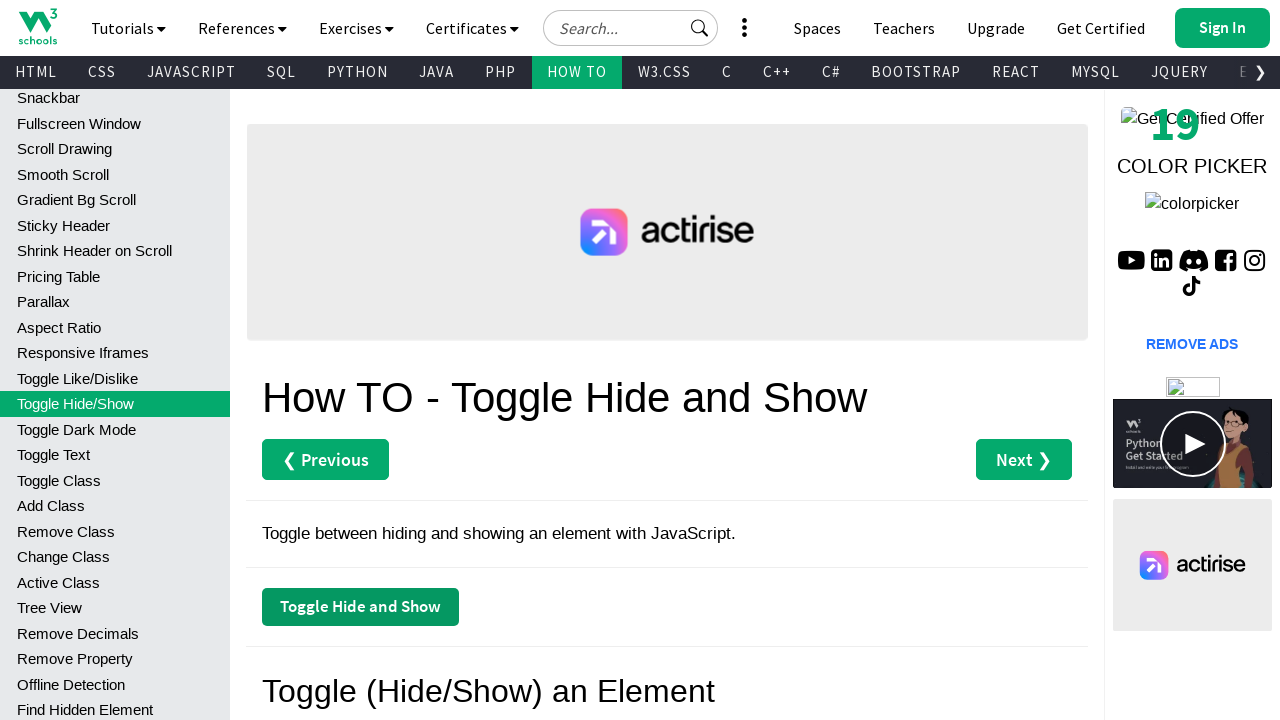

Checked final visibility state of the div element after toggle button click
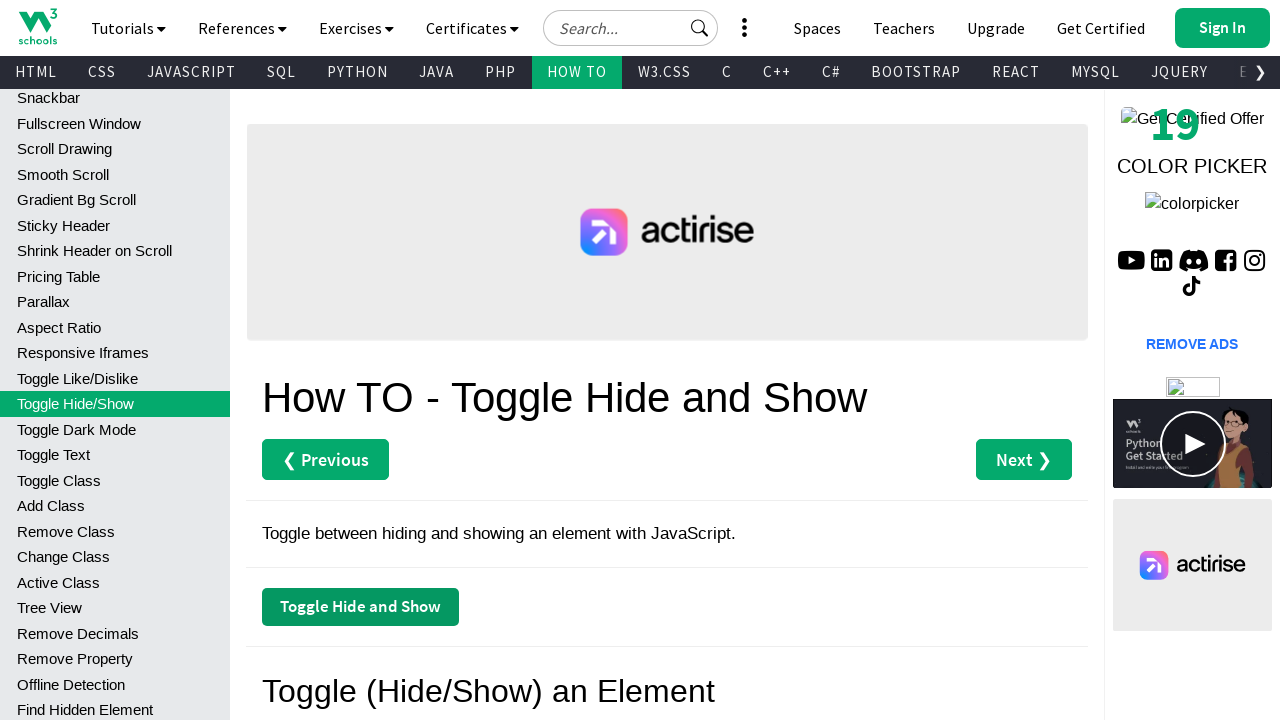

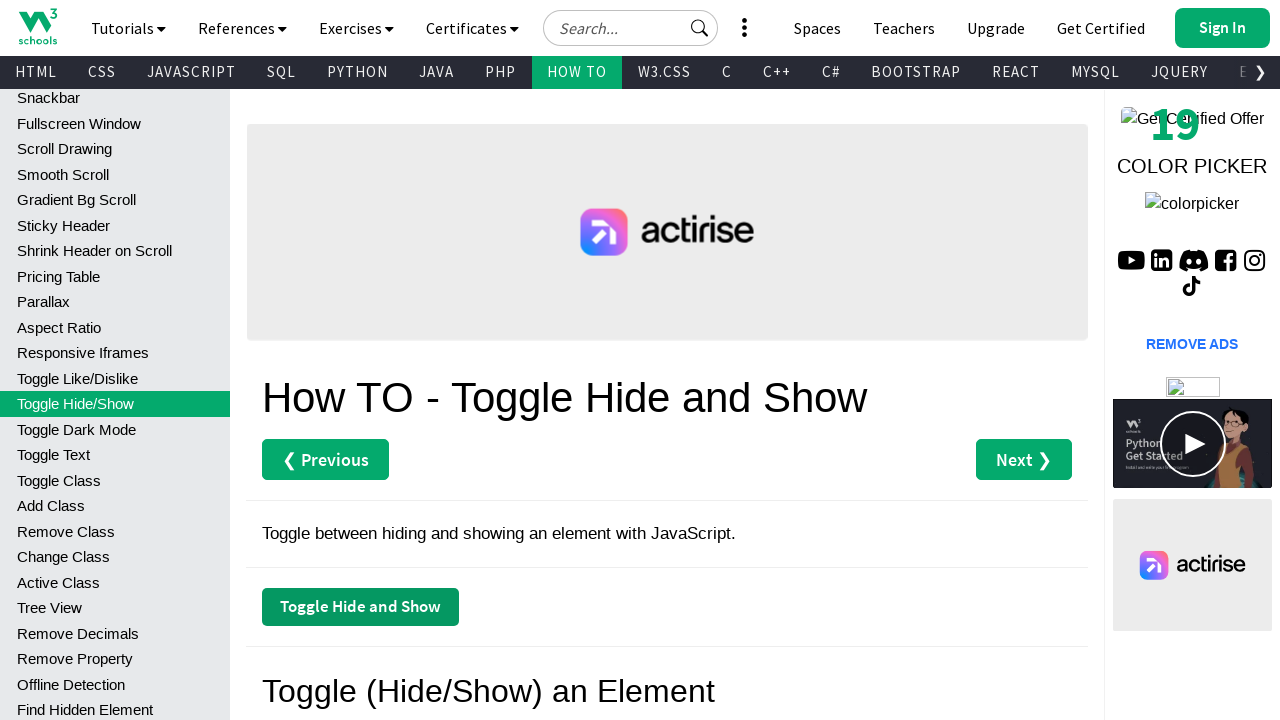